Tests infinite scroll functionality by scrolling to the footer and verifying that more articles are loaded dynamically.

Starting URL: https://techglobal-training.com/frontend

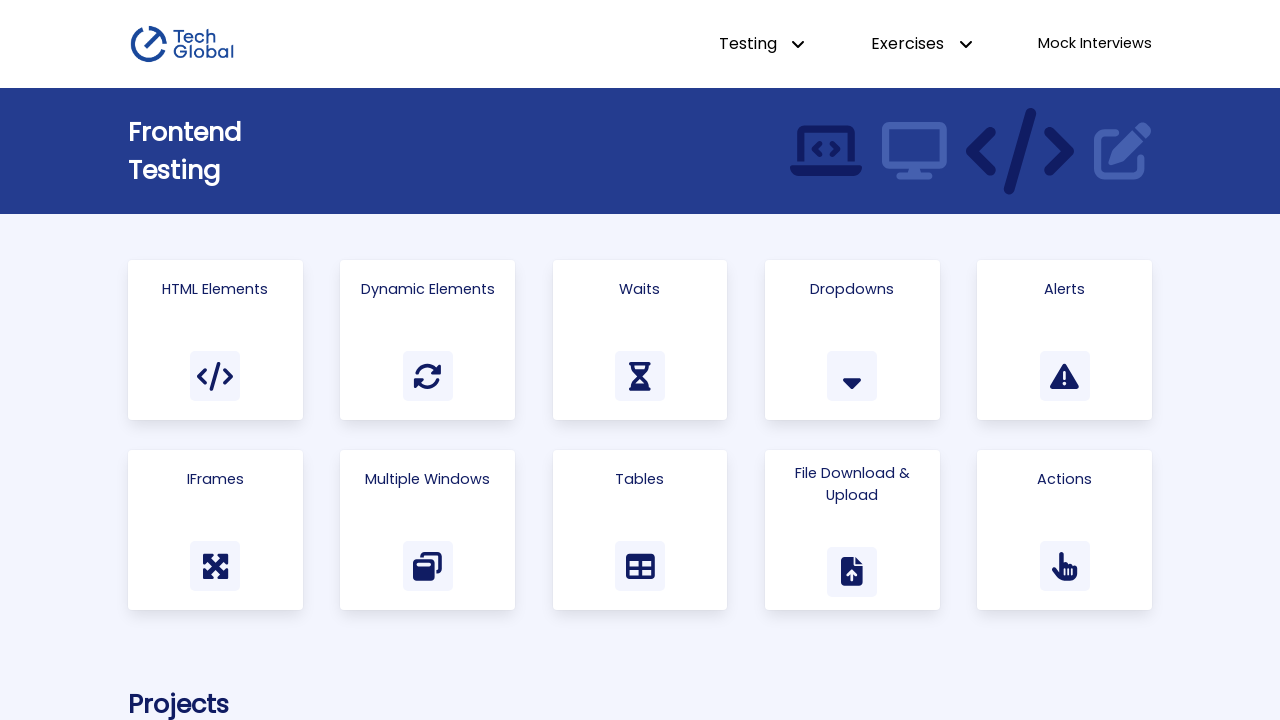

Clicked on Infinite Scroll link at (374, 360) on text=Infinite Scroll
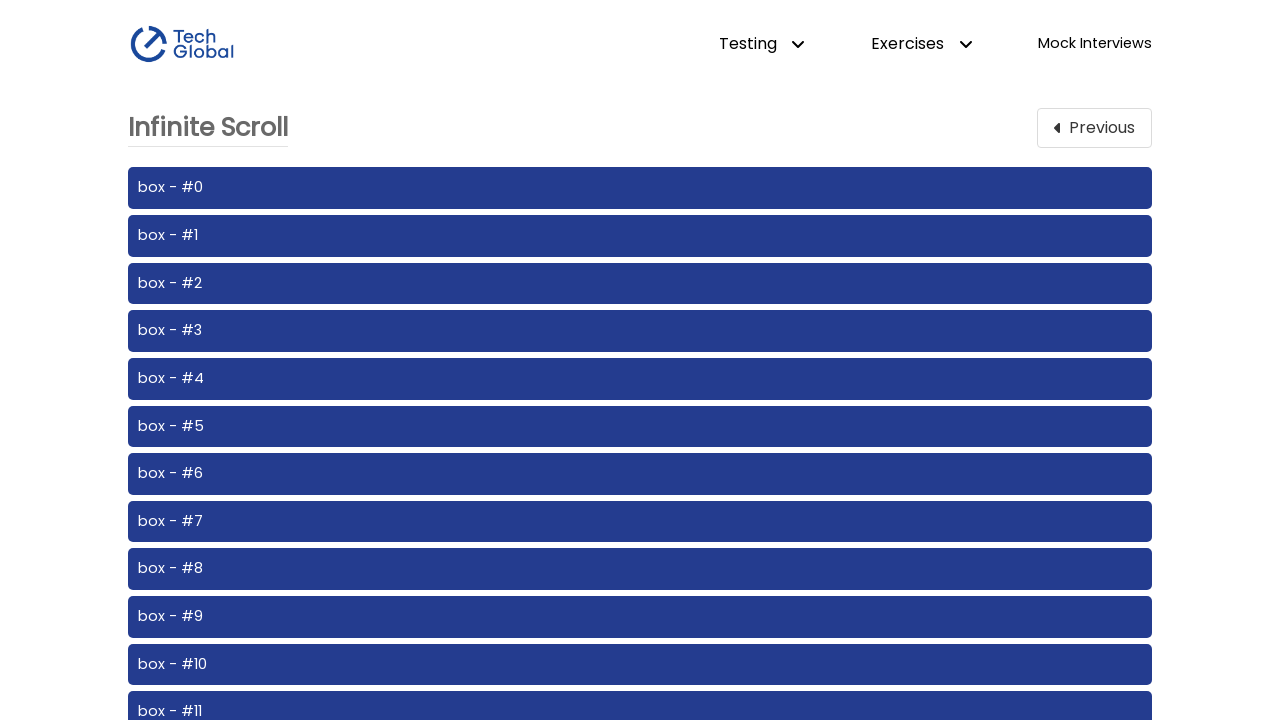

Retrieved initial article count: 20 articles
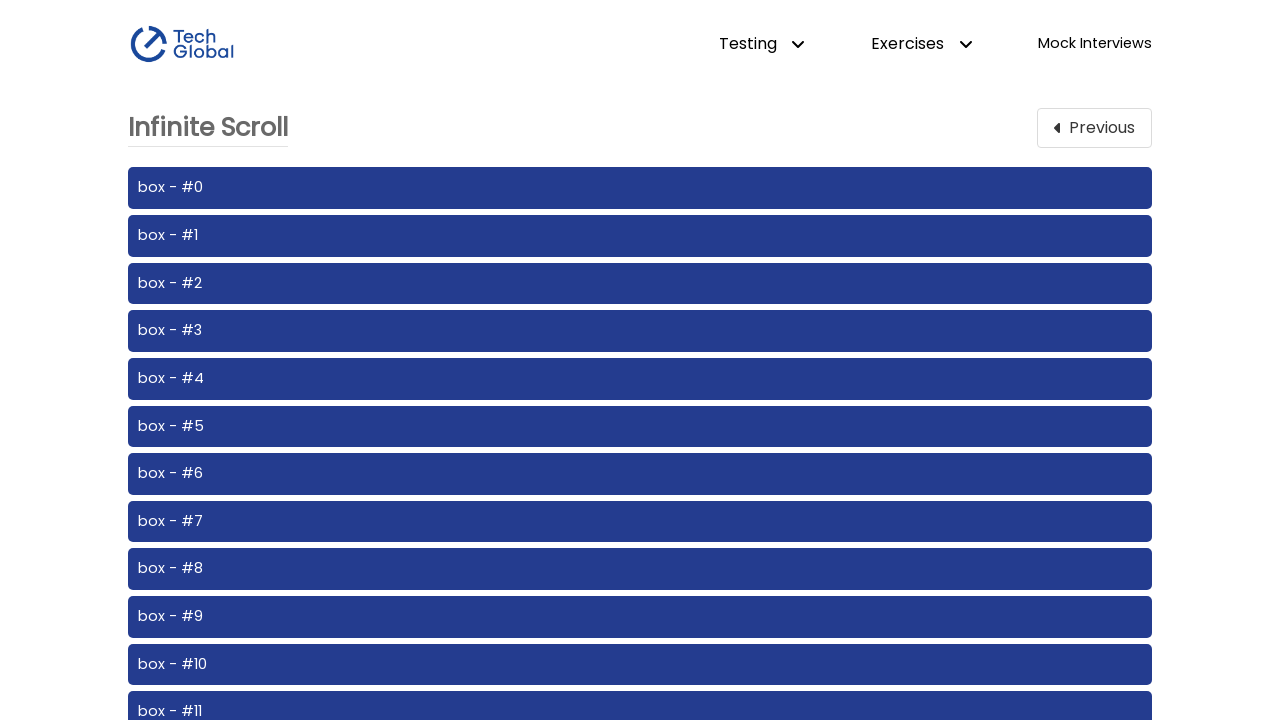

Scrolled footer into view to trigger infinite scroll
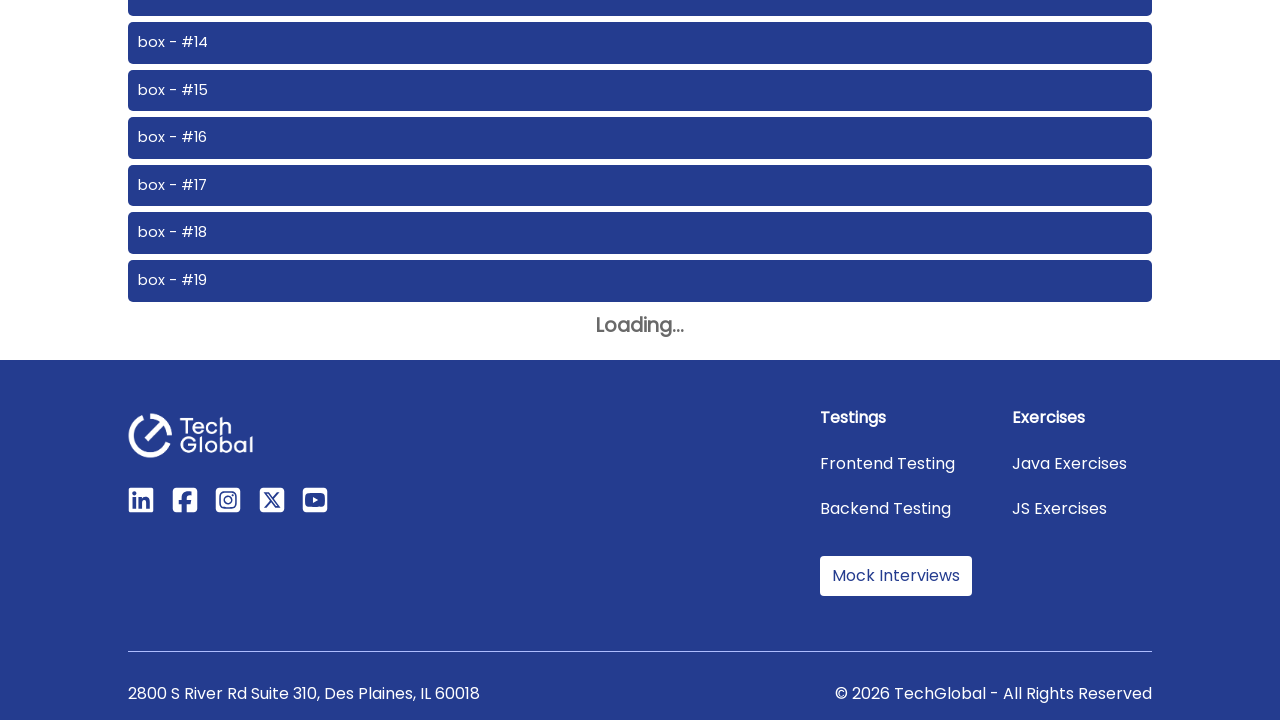

Verified that more articles were dynamically loaded after scrolling
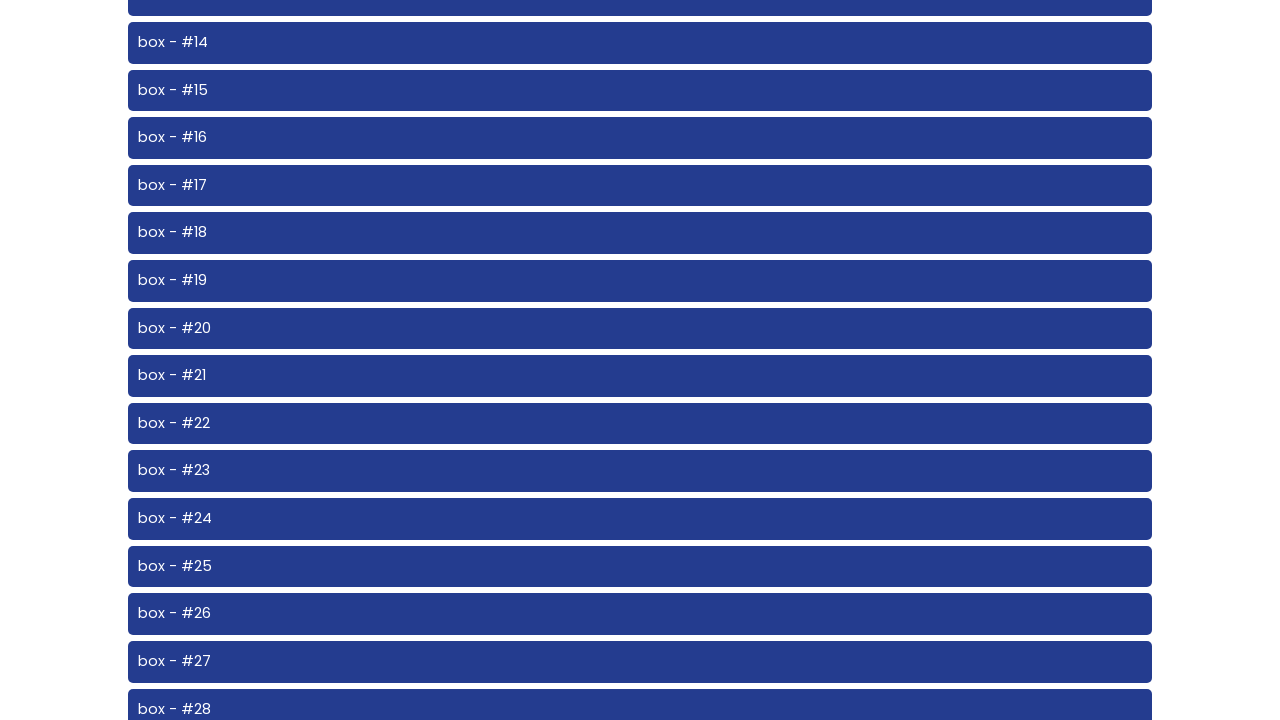

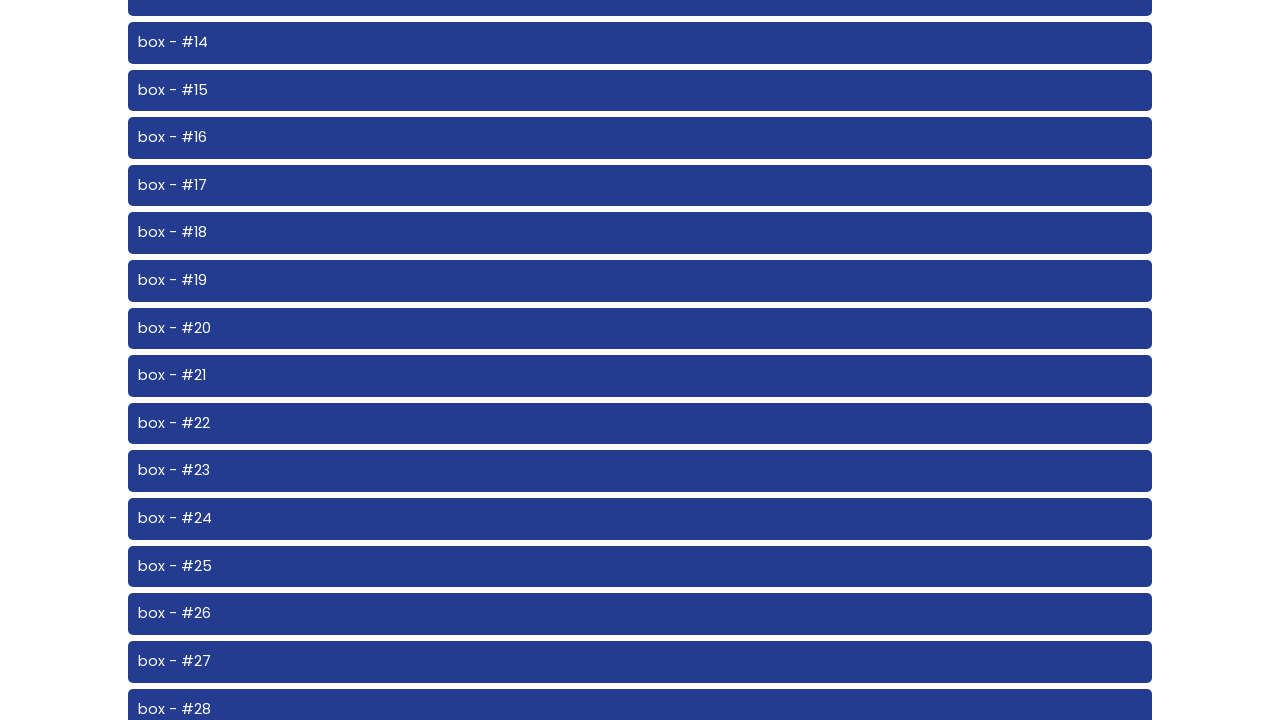